Finds and clicks a link with a calculated text value, then fills out and submits a form

Starting URL: https://suninjuly.github.io/find_link_text

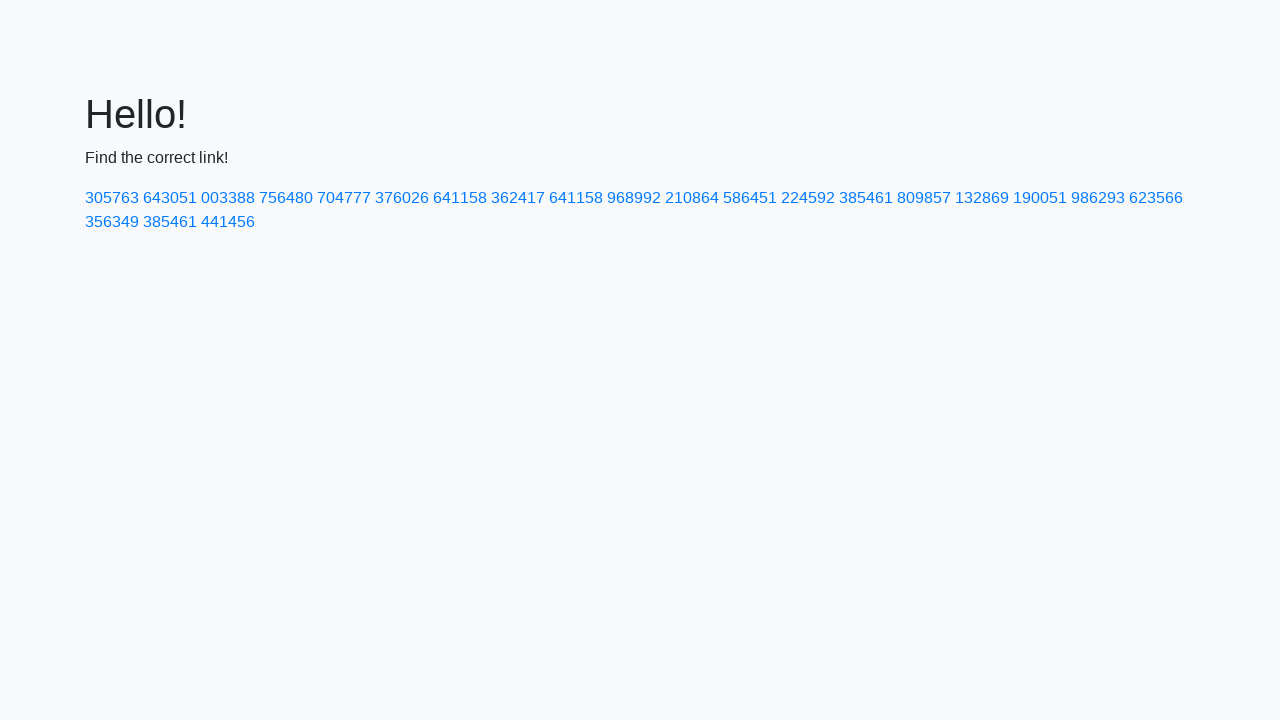

Calculated link text value using math formula
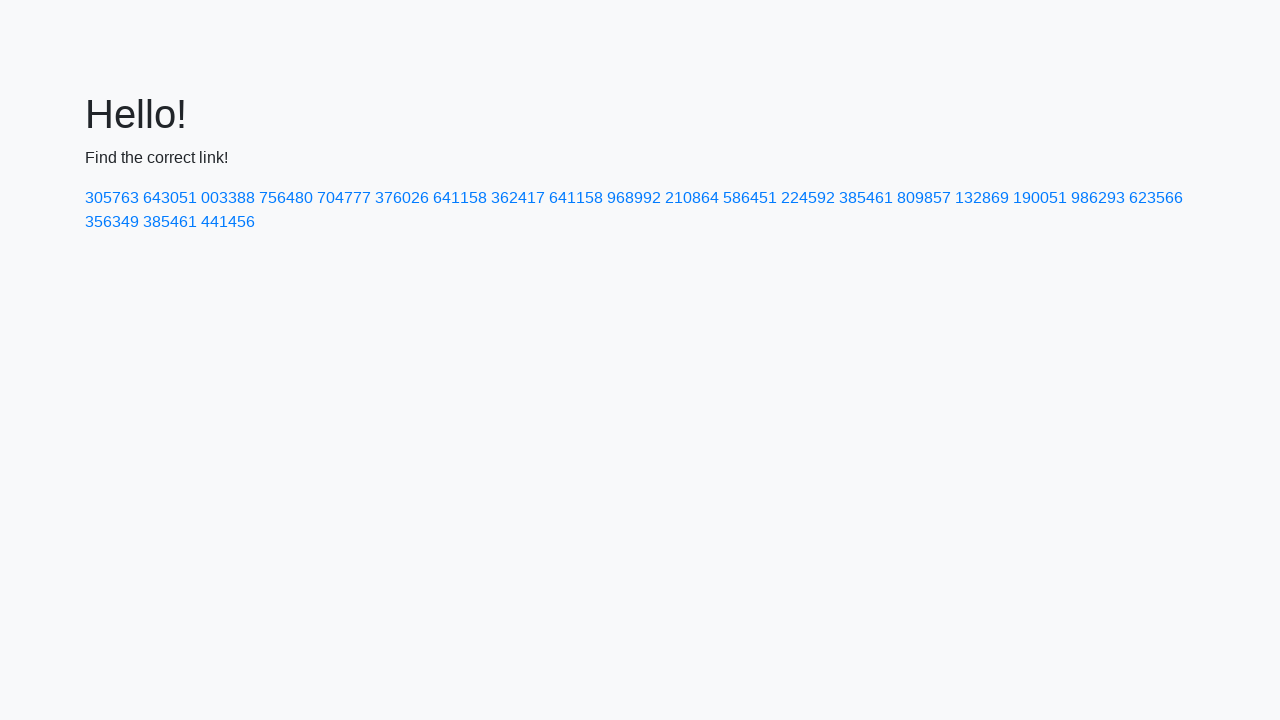

Clicked link with calculated text '224592' at (808, 198) on text=224592
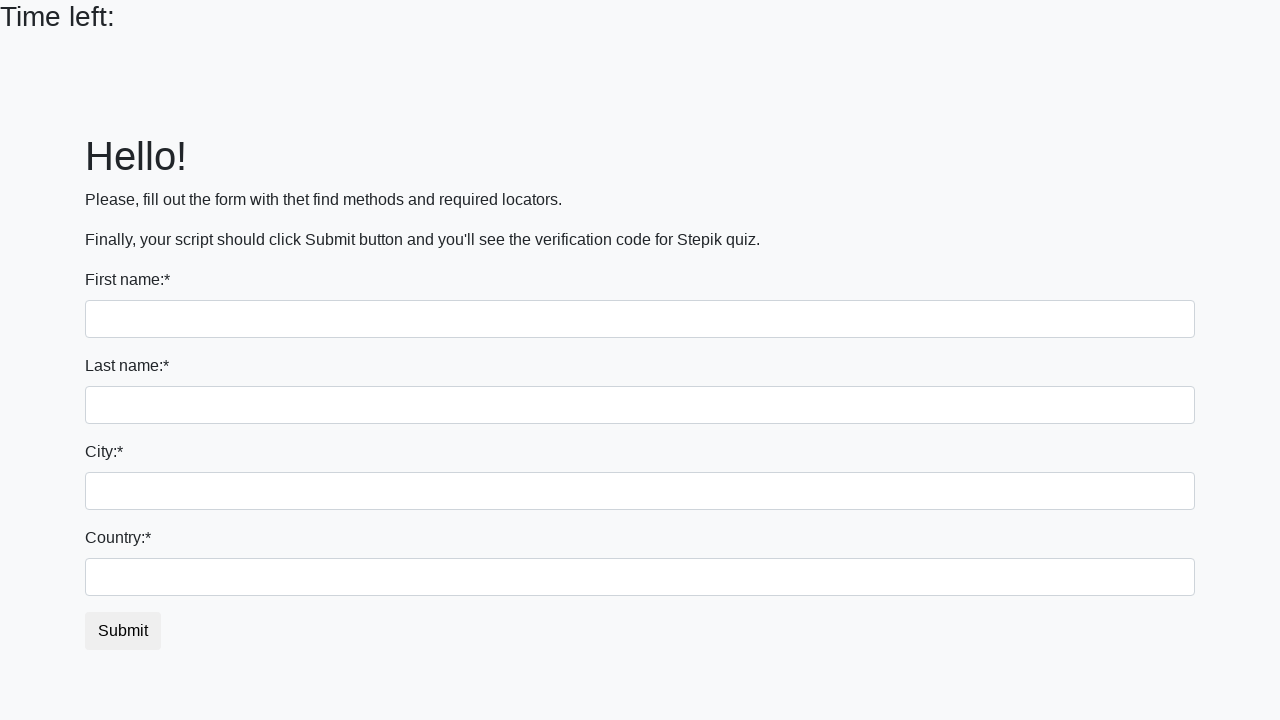

Filled first name field with 'Ivan' on input
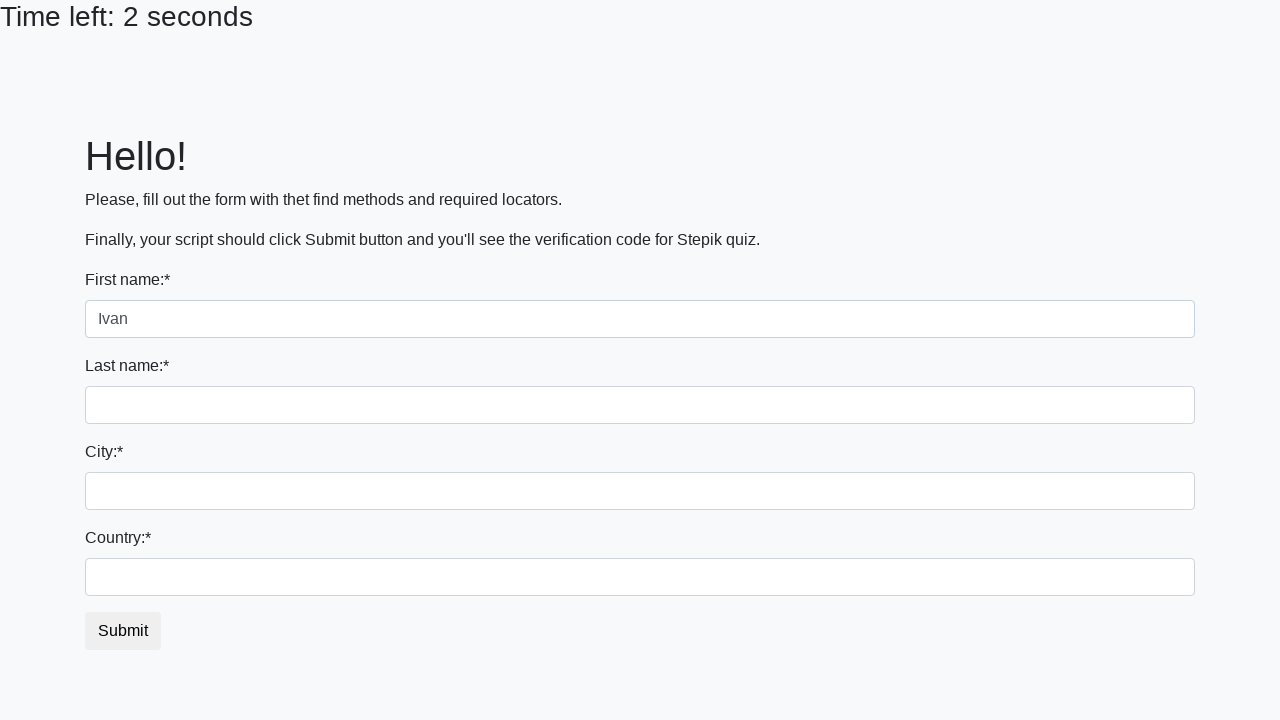

Filled last name field with 'Petrov' on input[name='last_name']
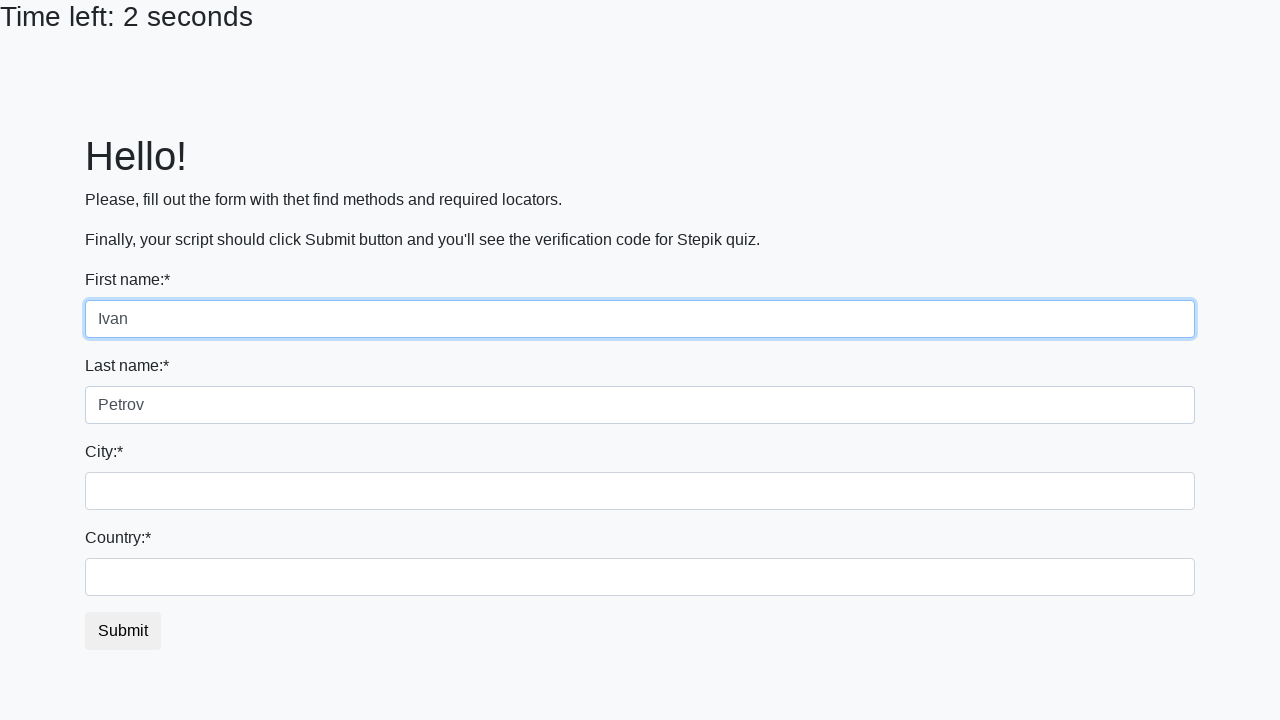

Filled city field with 'Smolensk' on .form-control.city
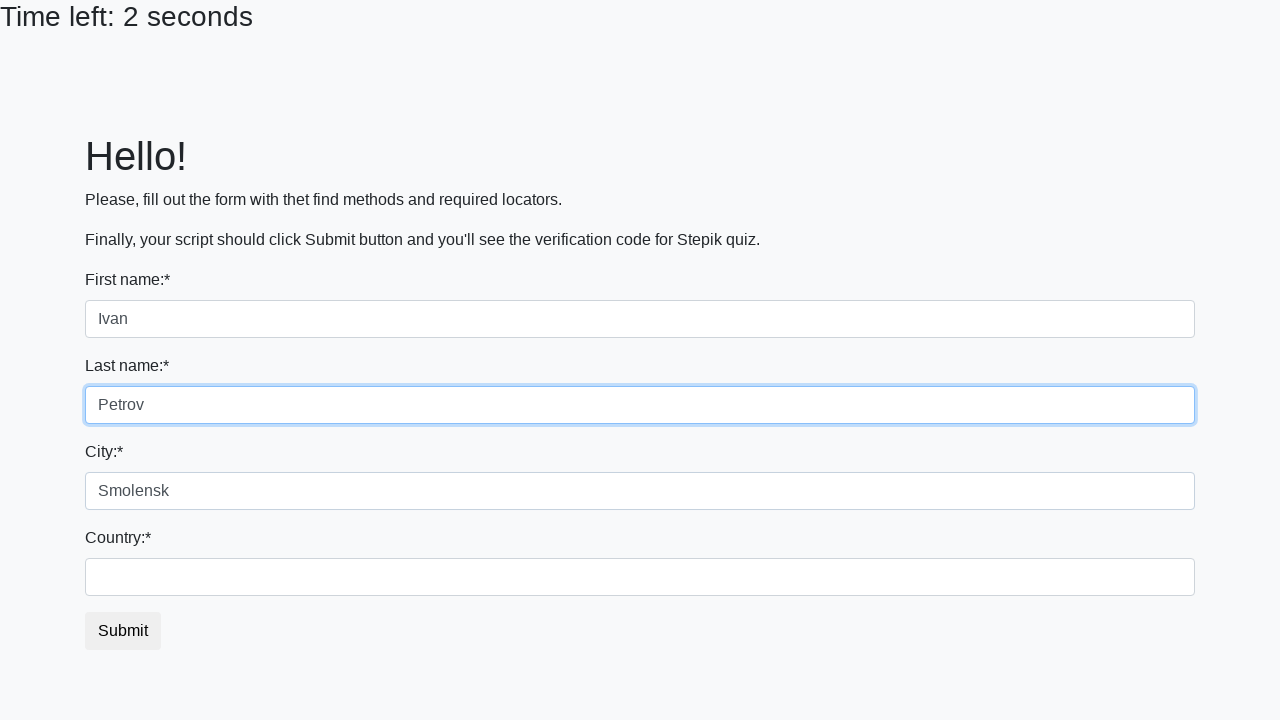

Filled country field with 'Russia' on #country
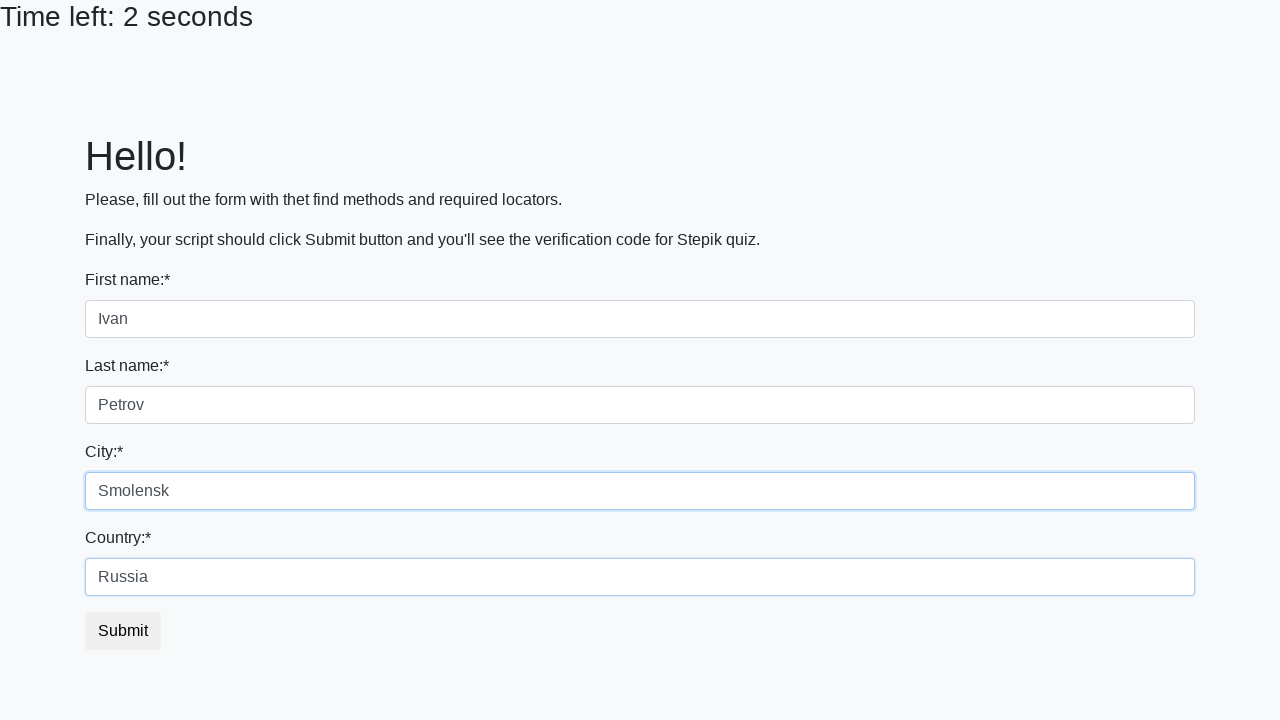

Clicked submit button to submit form at (123, 631) on button.btn
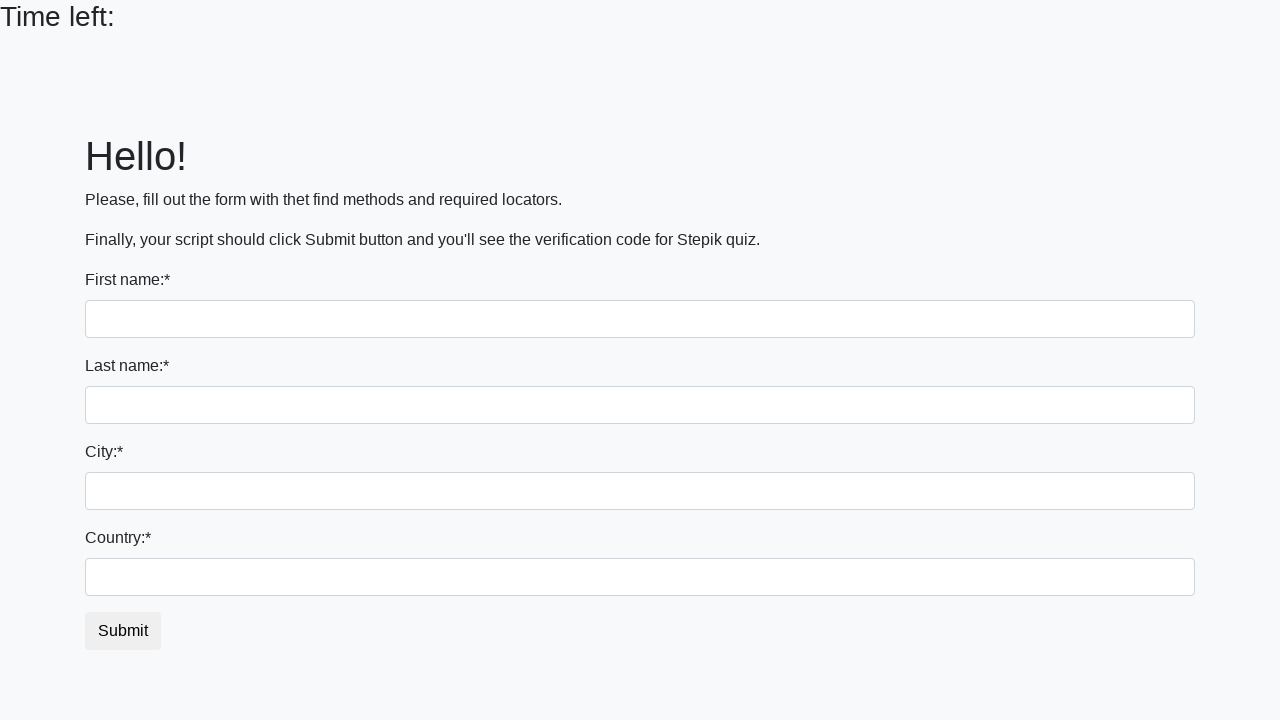

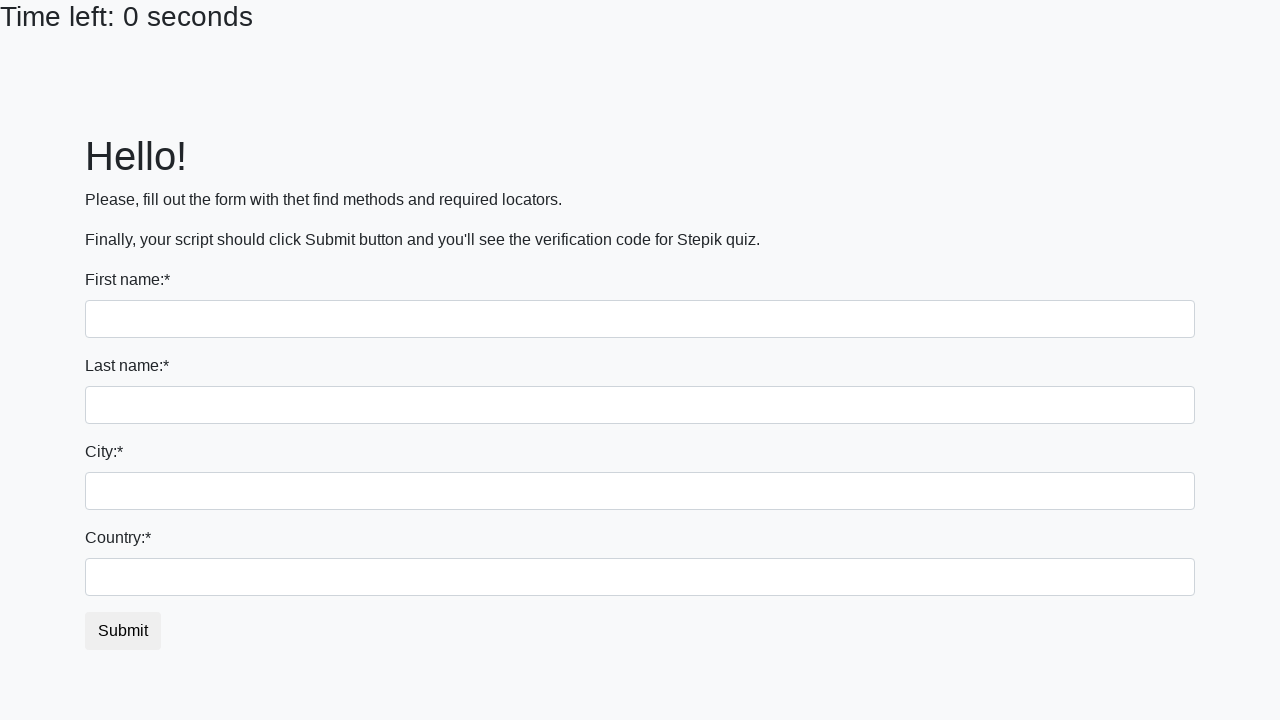